Tests clicking on the Services navigation link in the main menu and verifies the page loads

Starting URL: https://ultimateqa.com

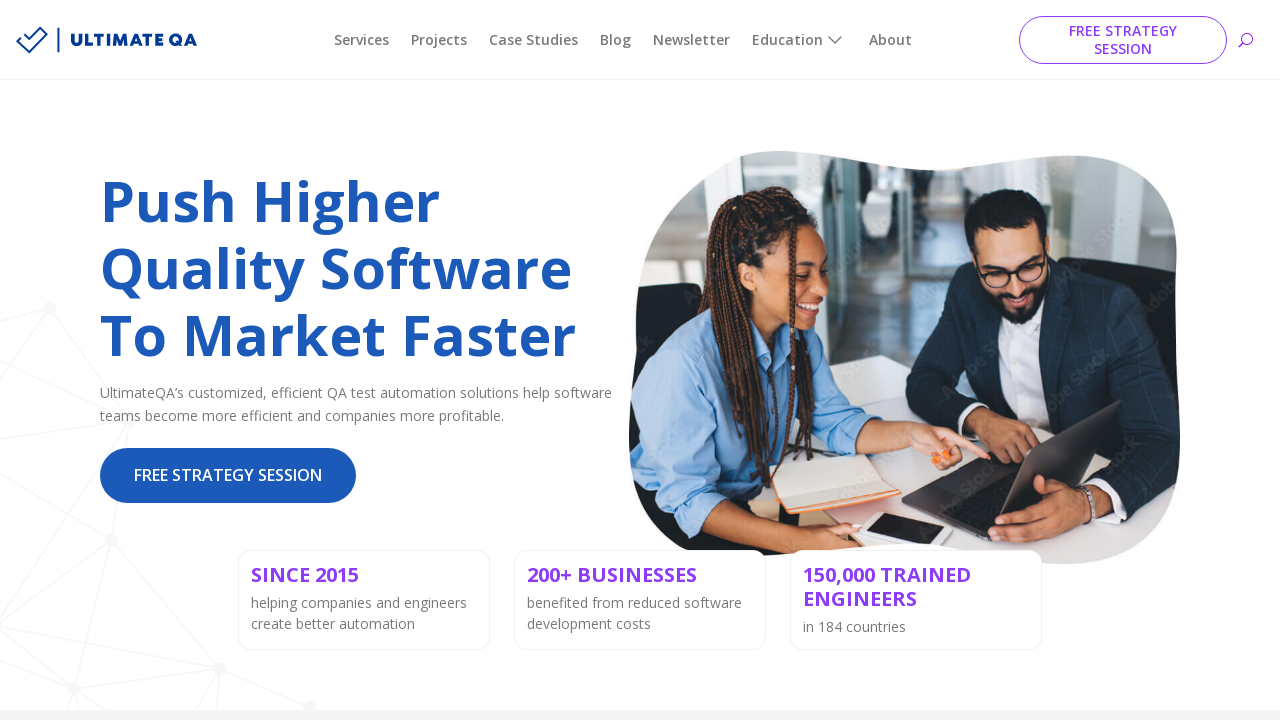

Clicked on Services navigation link in main menu at (362, 40) on #menu-item-218392
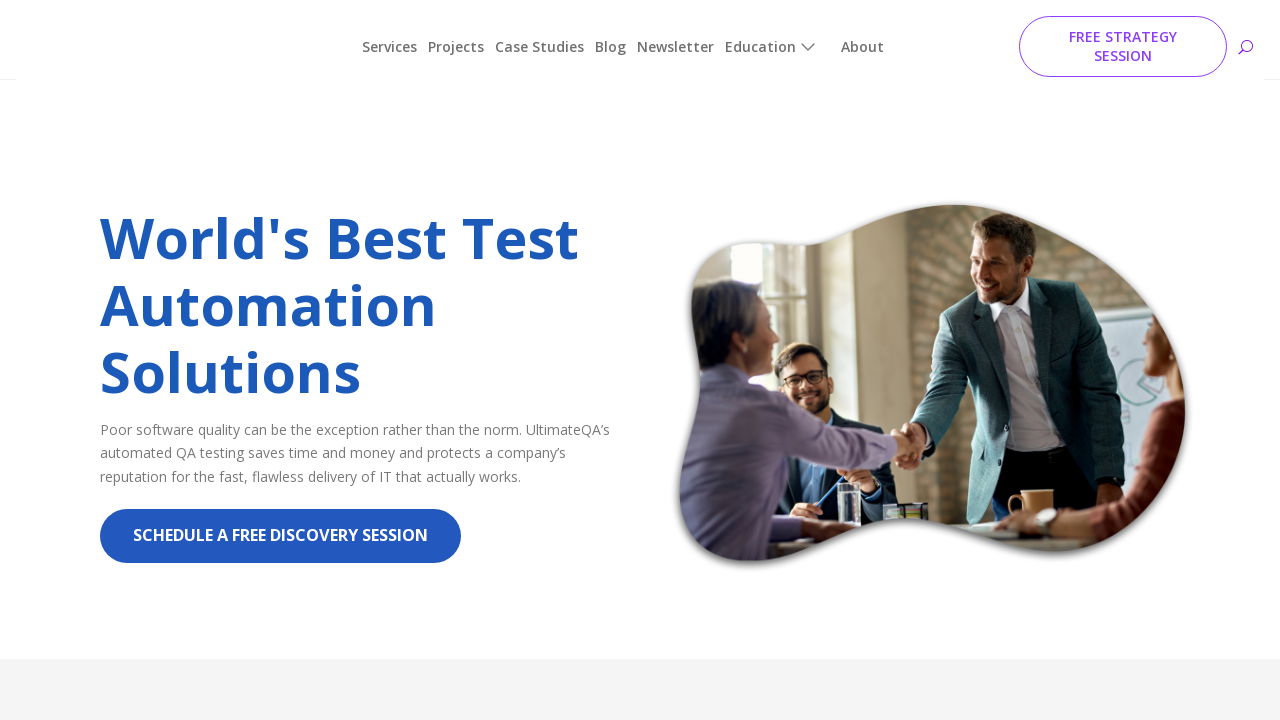

Services page fully loaded
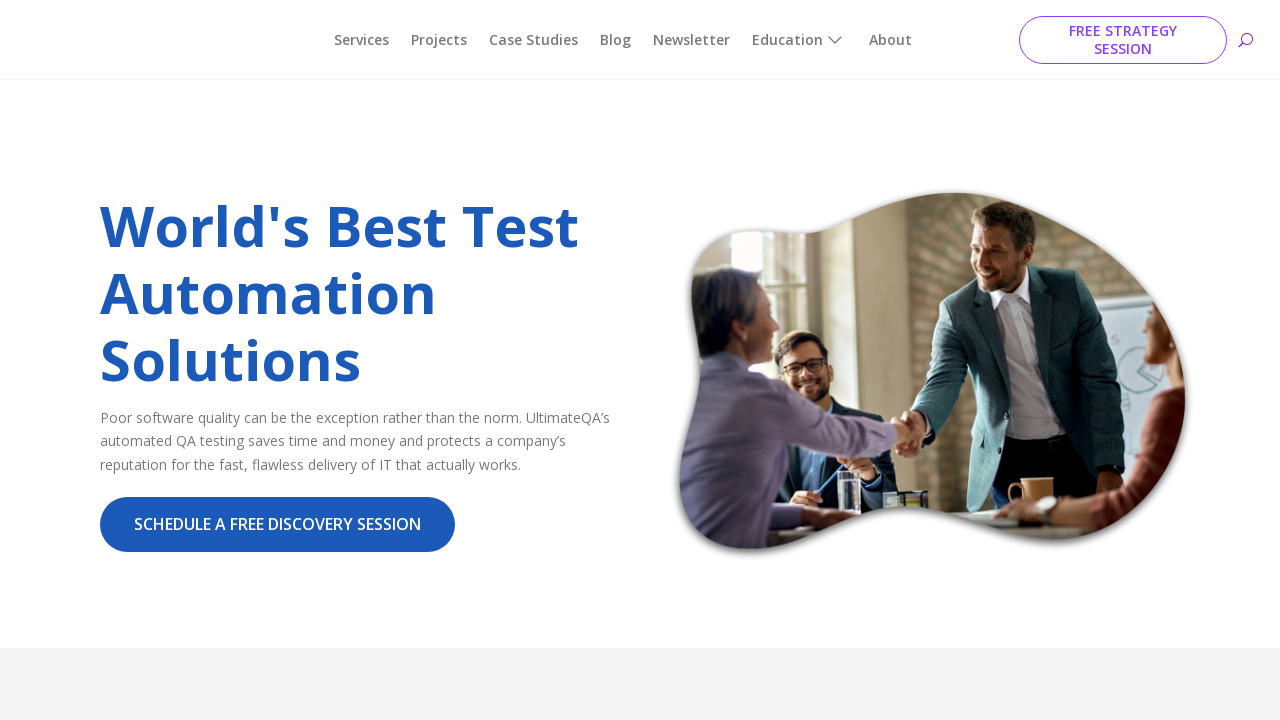

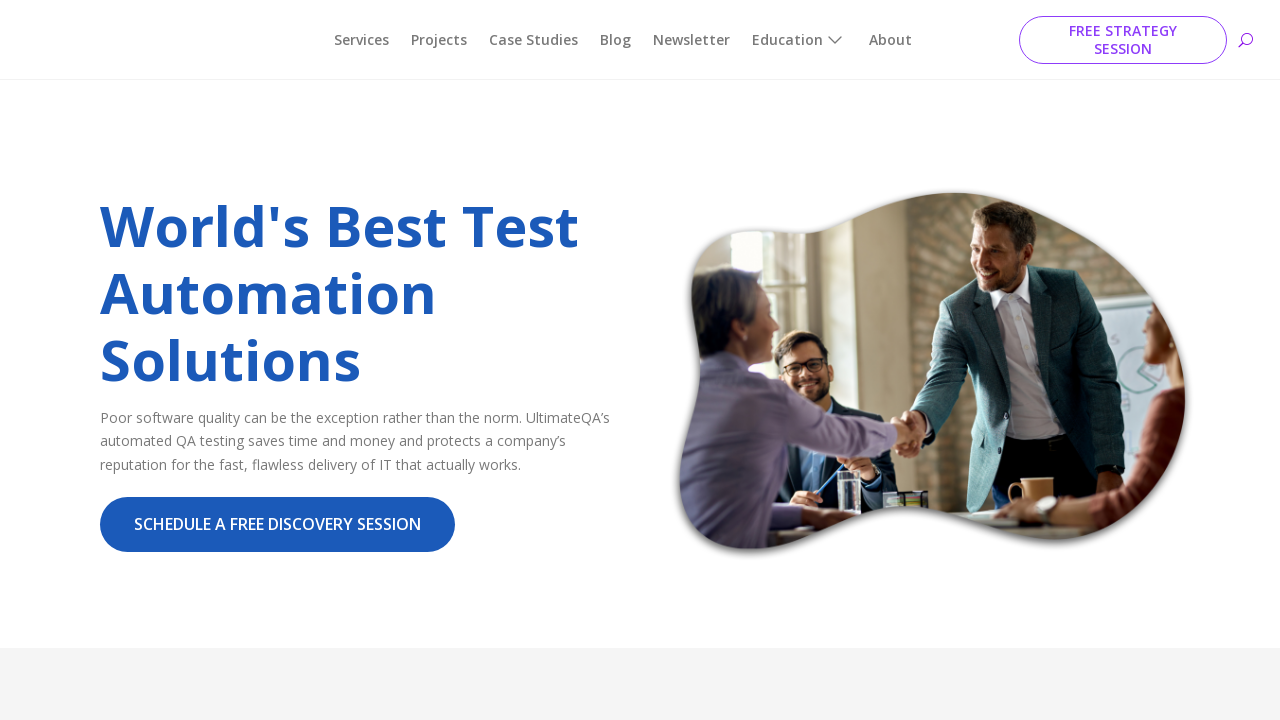